Tests JavaScript prompt alert handling by clicking a button that triggers a prompt dialog, entering text, and testing both dismiss and accept behaviors

Starting URL: https://the-internet.herokuapp.com/javascript_alerts

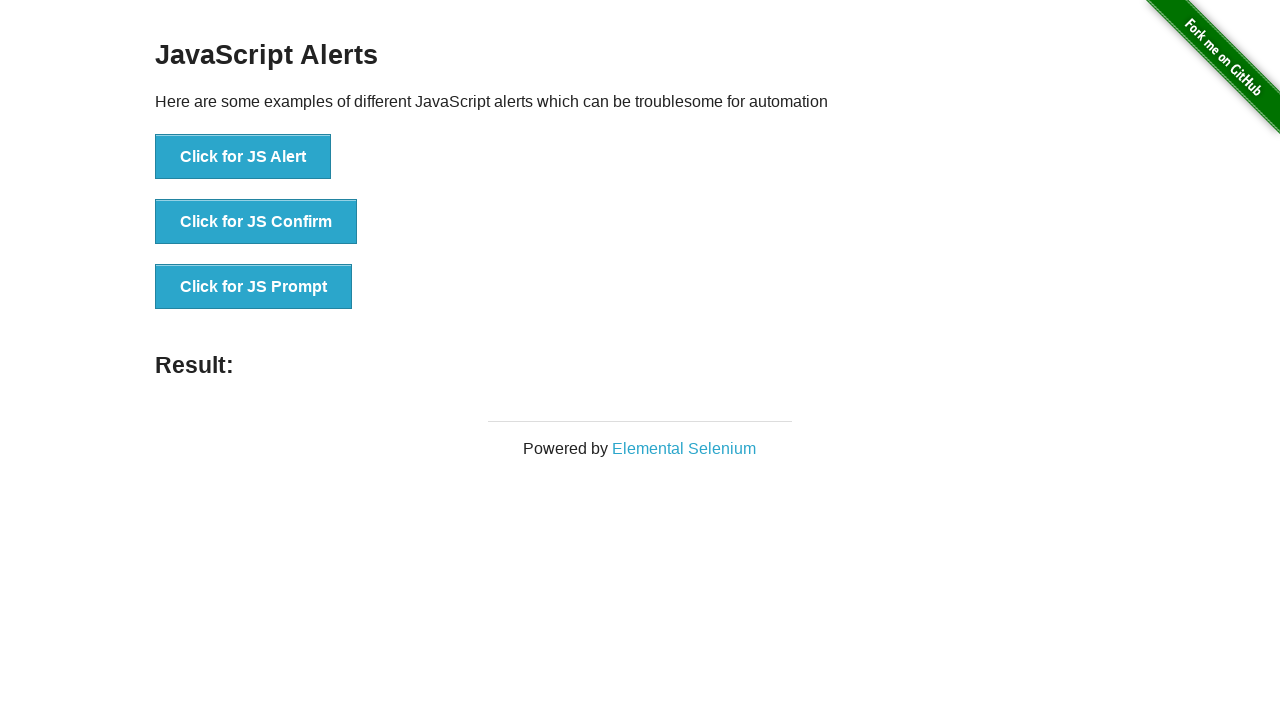

Set up dialog handler to dismiss the first prompt
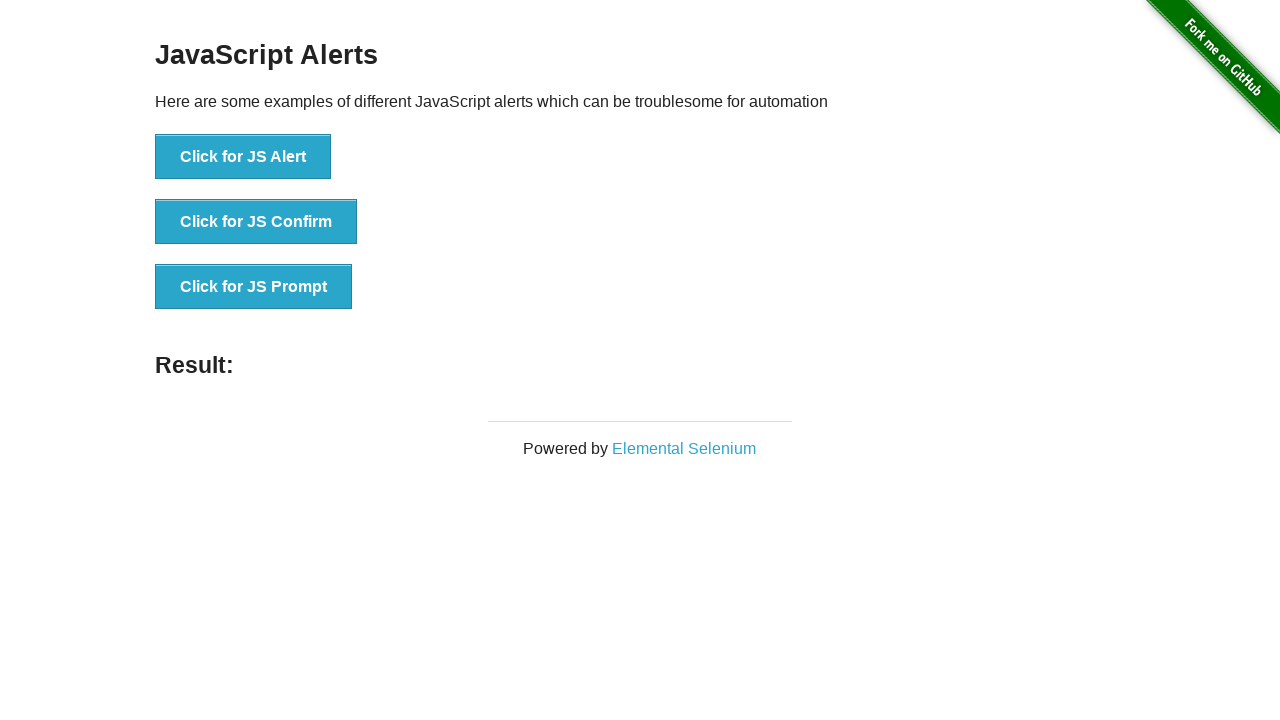

Clicked button to trigger JavaScript prompt dialog at (254, 287) on xpath=//button[text()='Click for JS Prompt']
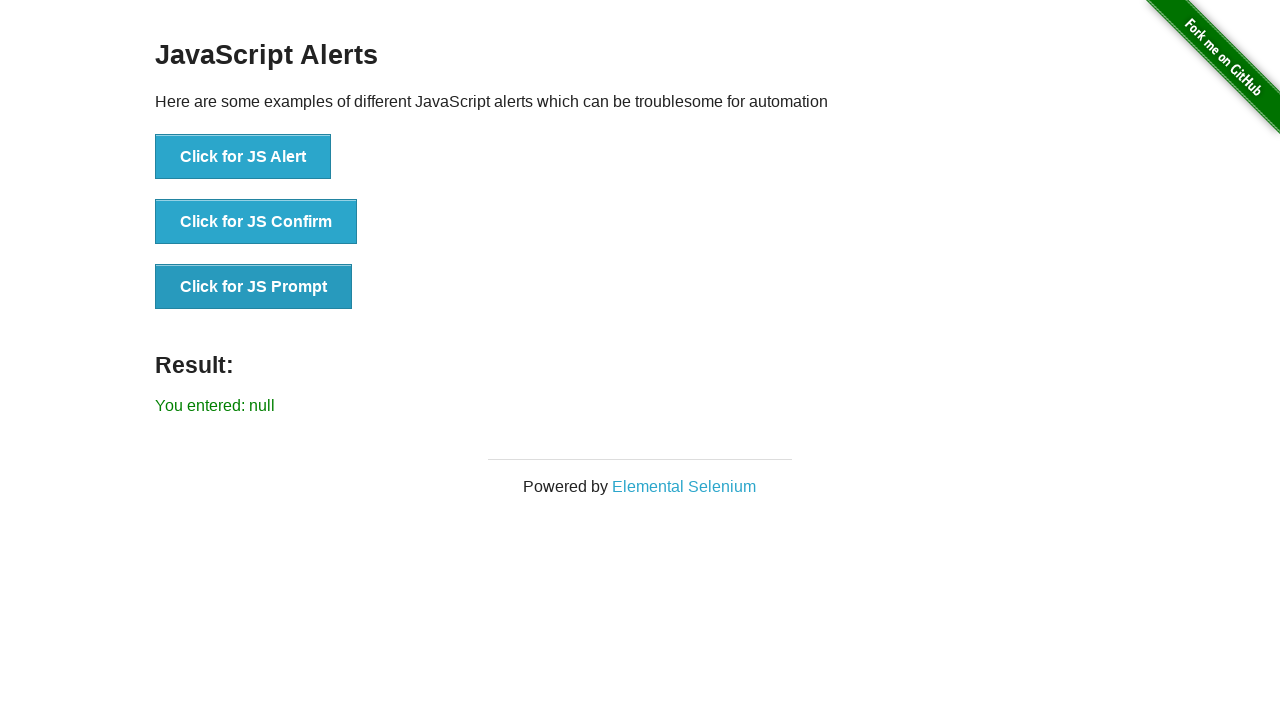

Result element loaded after dismissing prompt
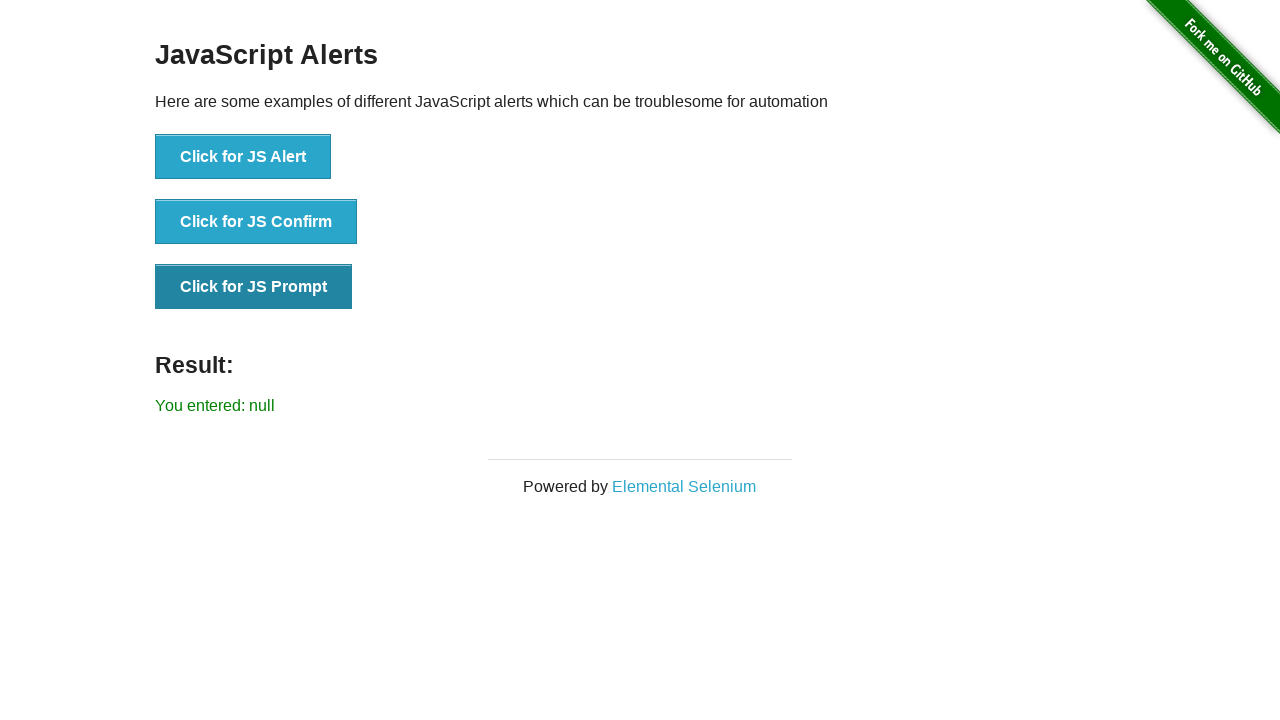

Retrieved result text content
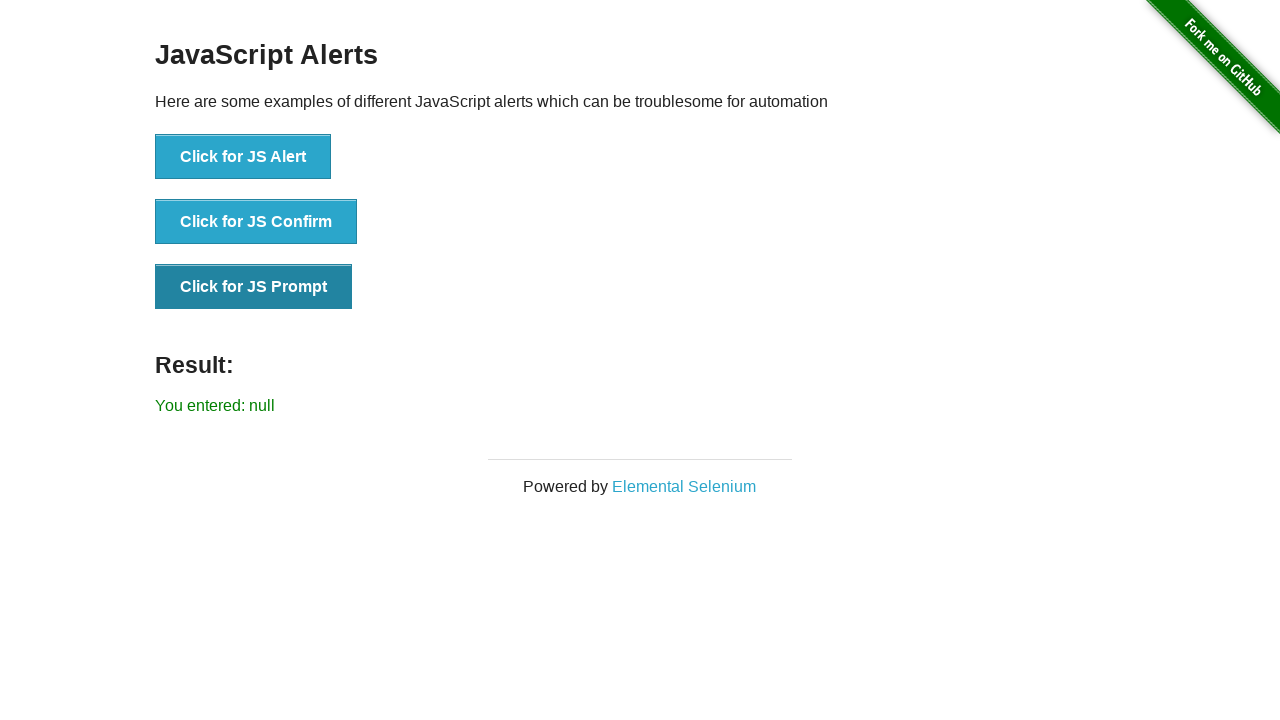

Verified that dismissed prompt result shows 'You entered: null'
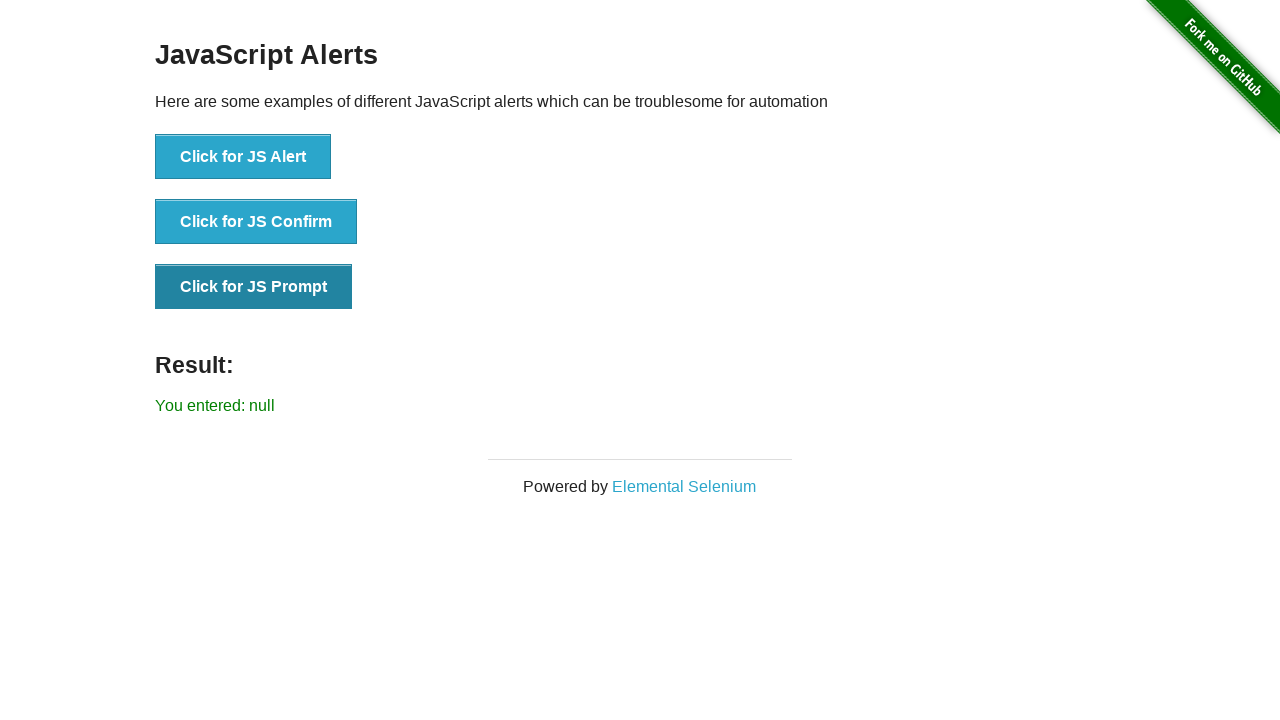

Set up dialog handler to accept second prompt with text 'Test'
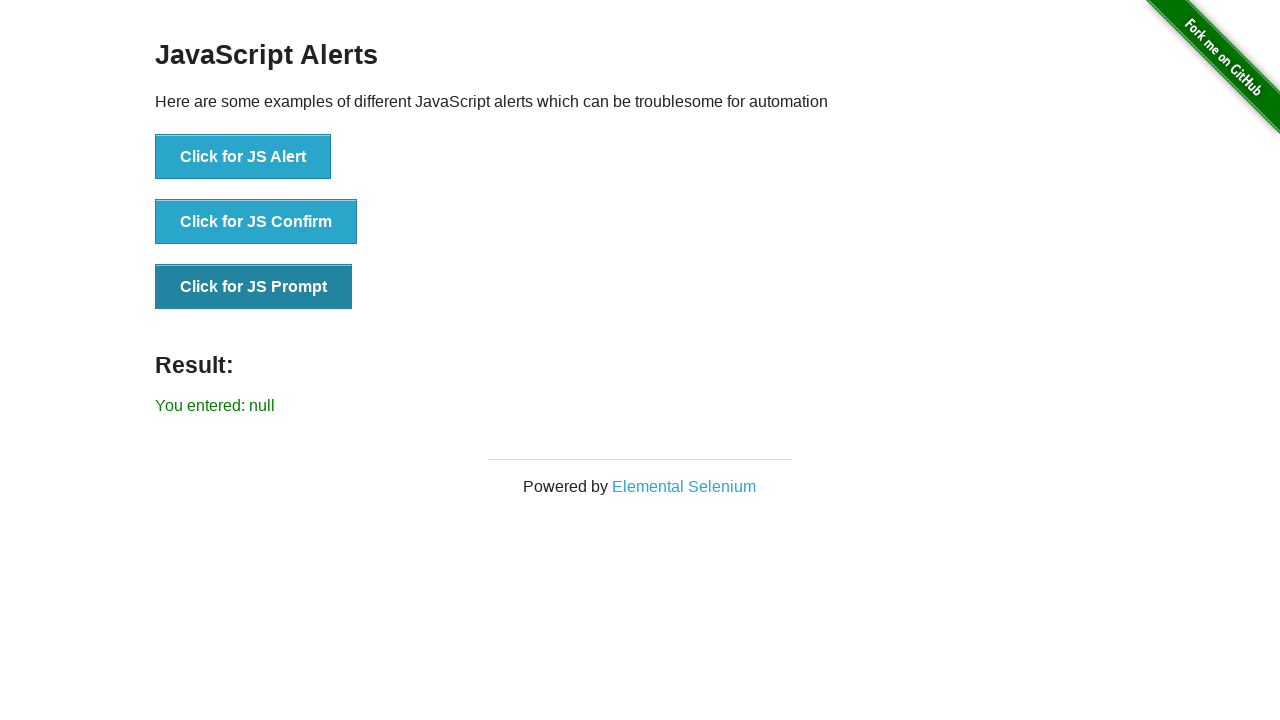

Clicked button to trigger JavaScript prompt dialog again at (254, 287) on xpath=//button[text()='Click for JS Prompt']
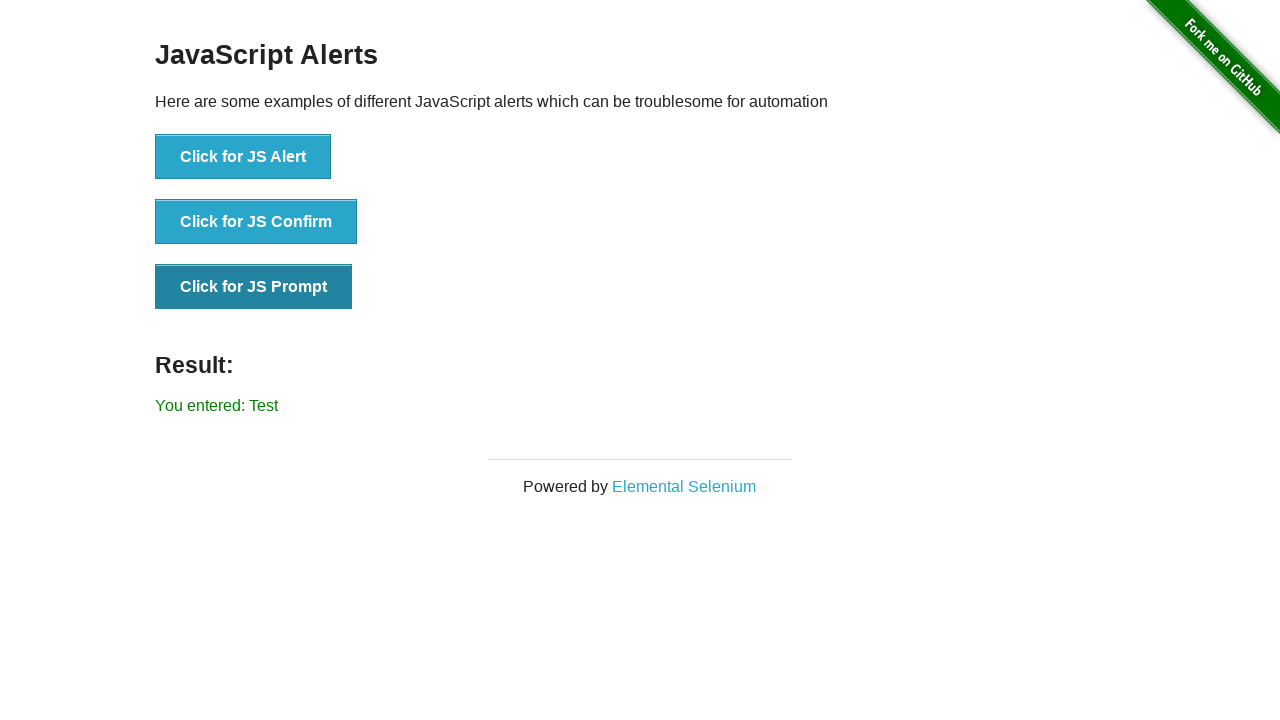

Waited 500ms for result to update
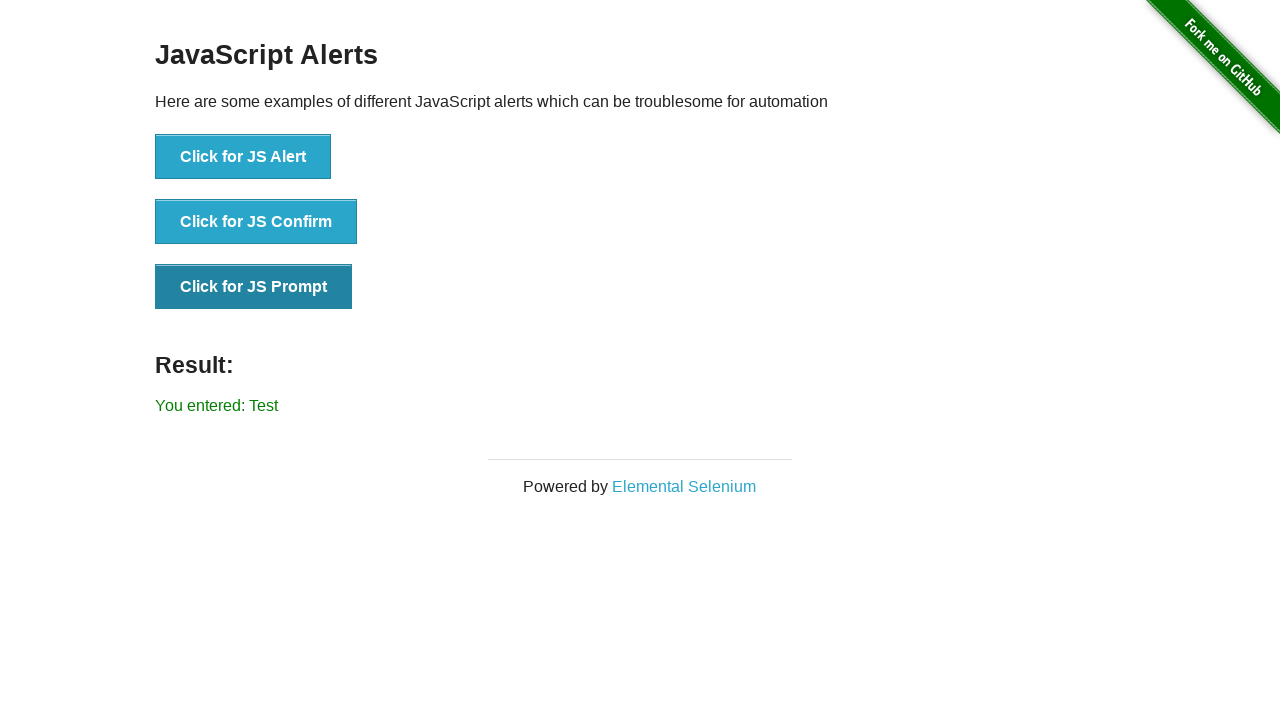

Retrieved result text content after accepting prompt
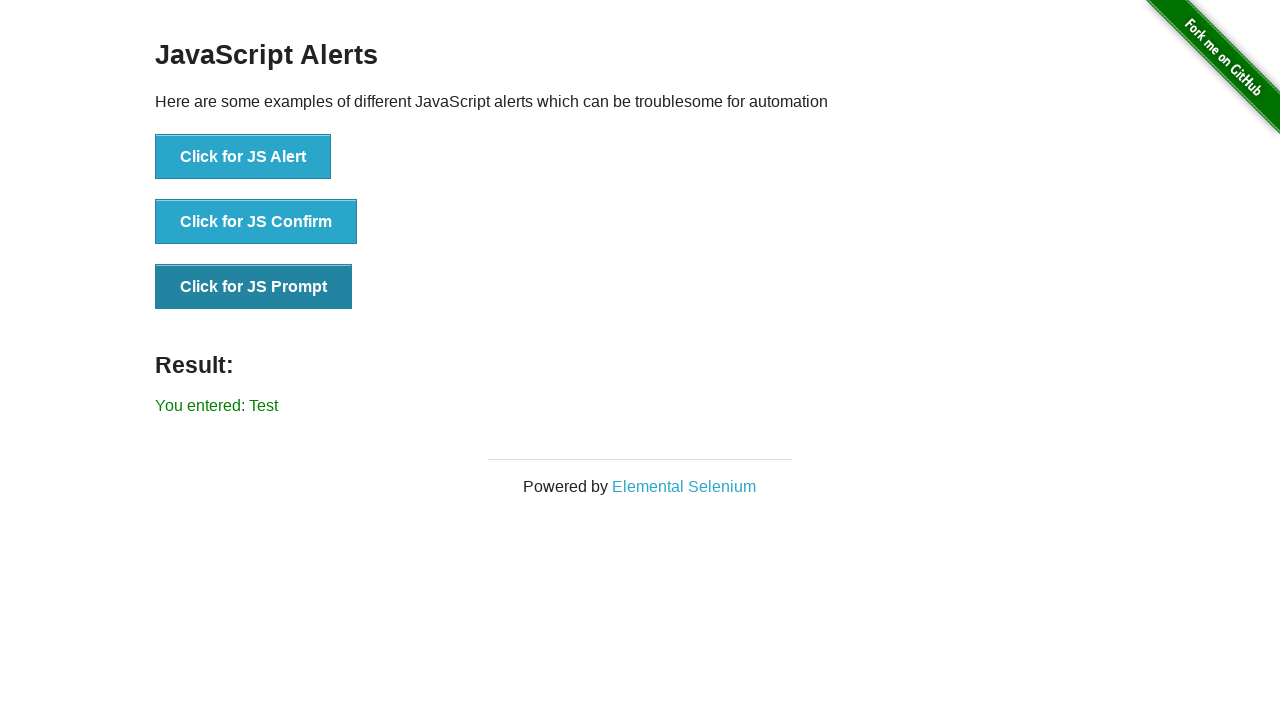

Verified that accepted prompt result shows 'You entered: Test'
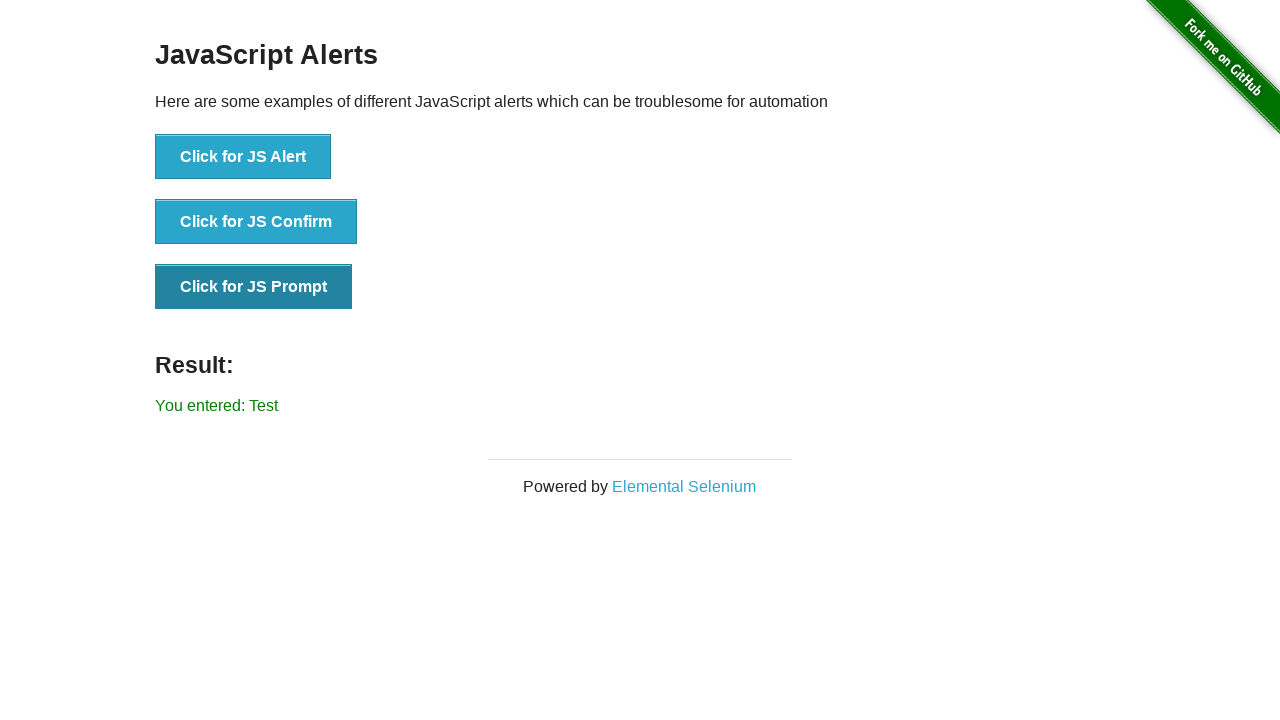

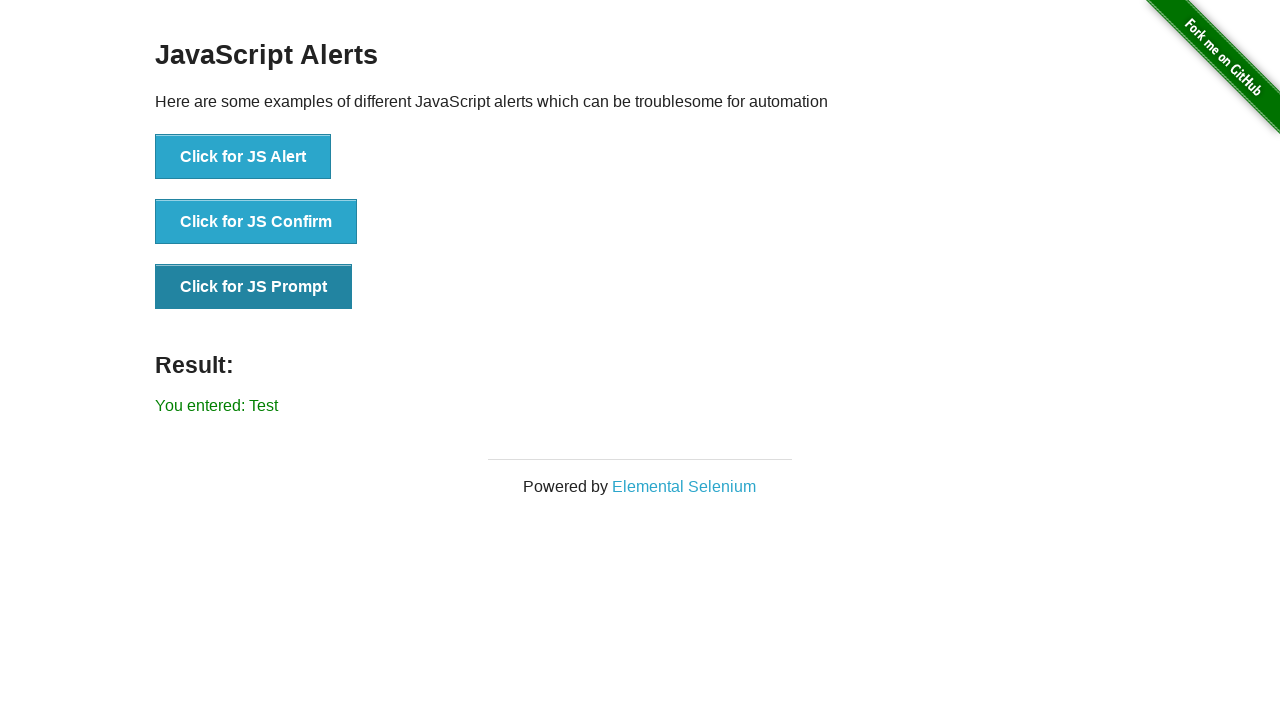